Tests drag and drop functionality on jQueryUI's draggable demo page by switching to the iframe and dragging an element by a specified offset.

Starting URL: https://jqueryui.com/draggable/

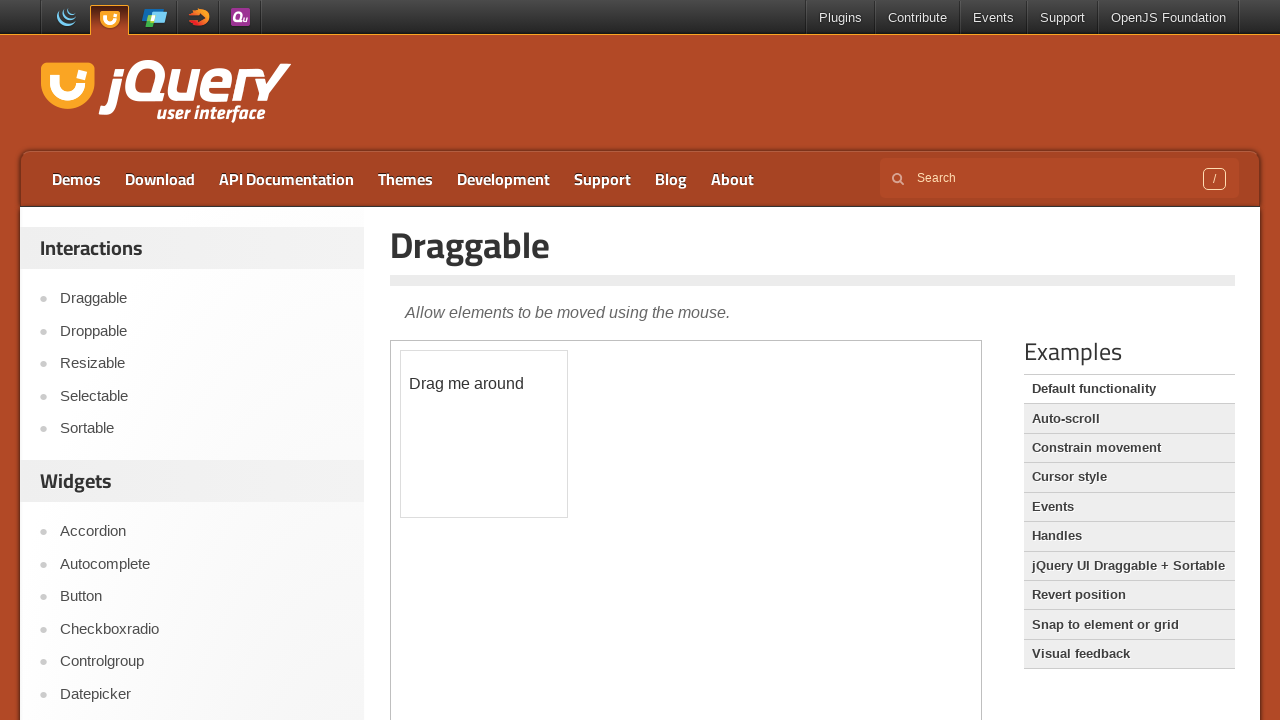

Navigated to jQueryUI draggable demo page
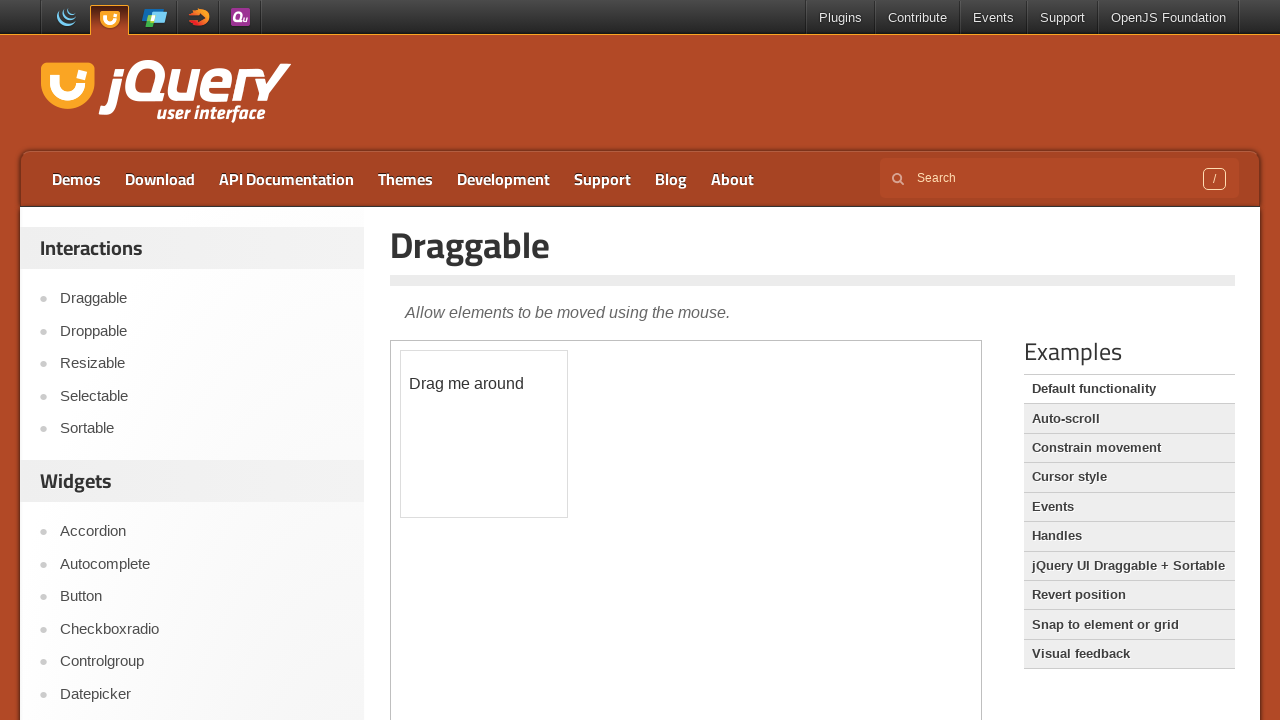

Located the demo iframe
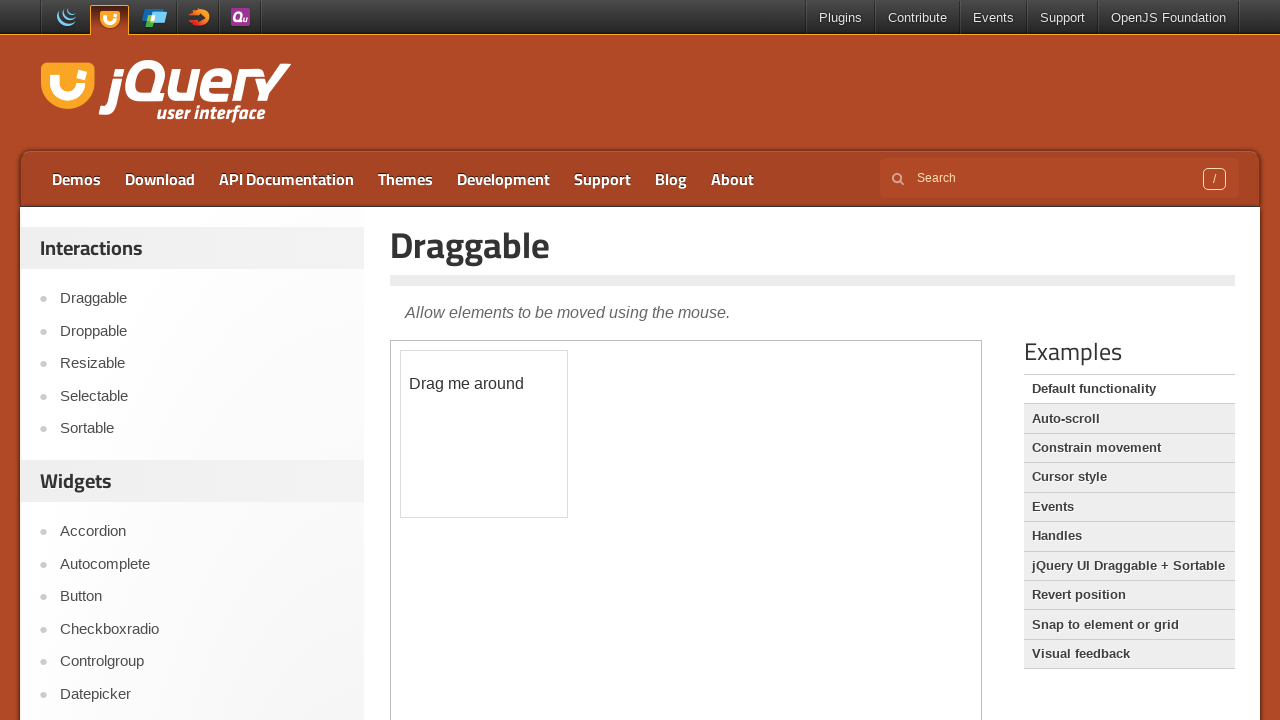

Located the draggable element with ID 'draggable' in the iframe
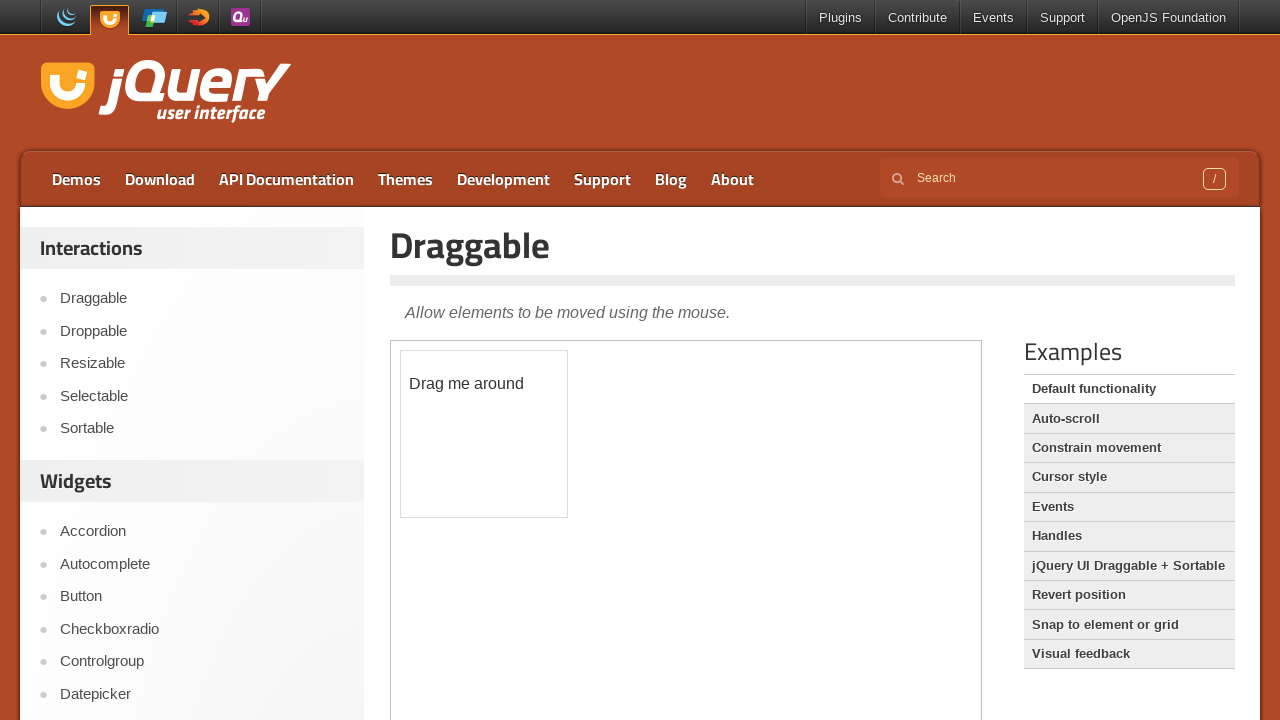

Draggable element is now visible
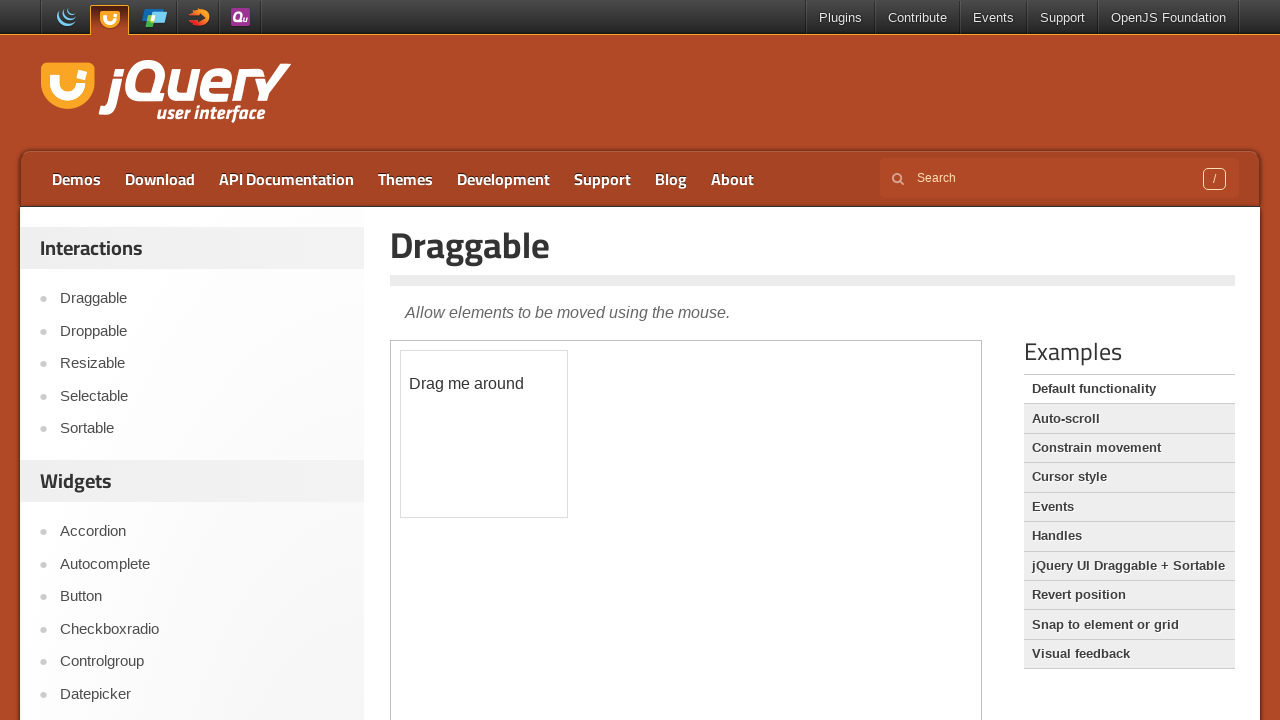

Dragged the element 50px right and 30px down at (451, 381)
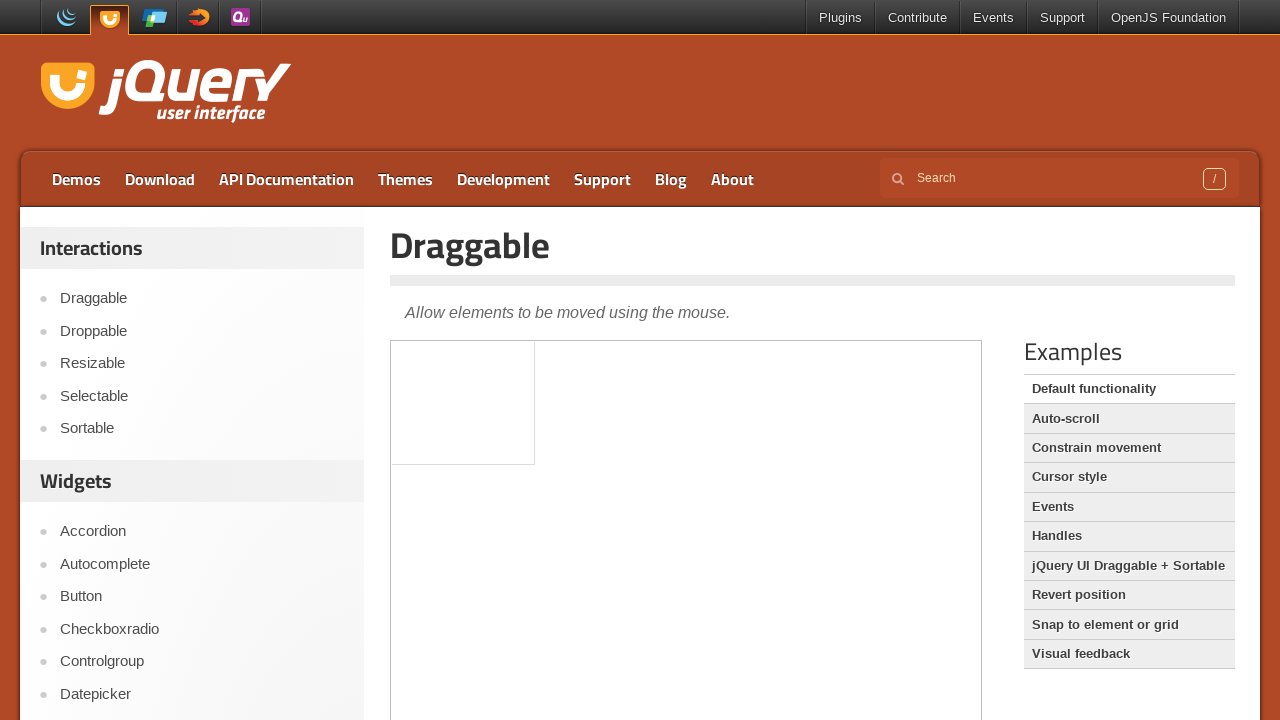

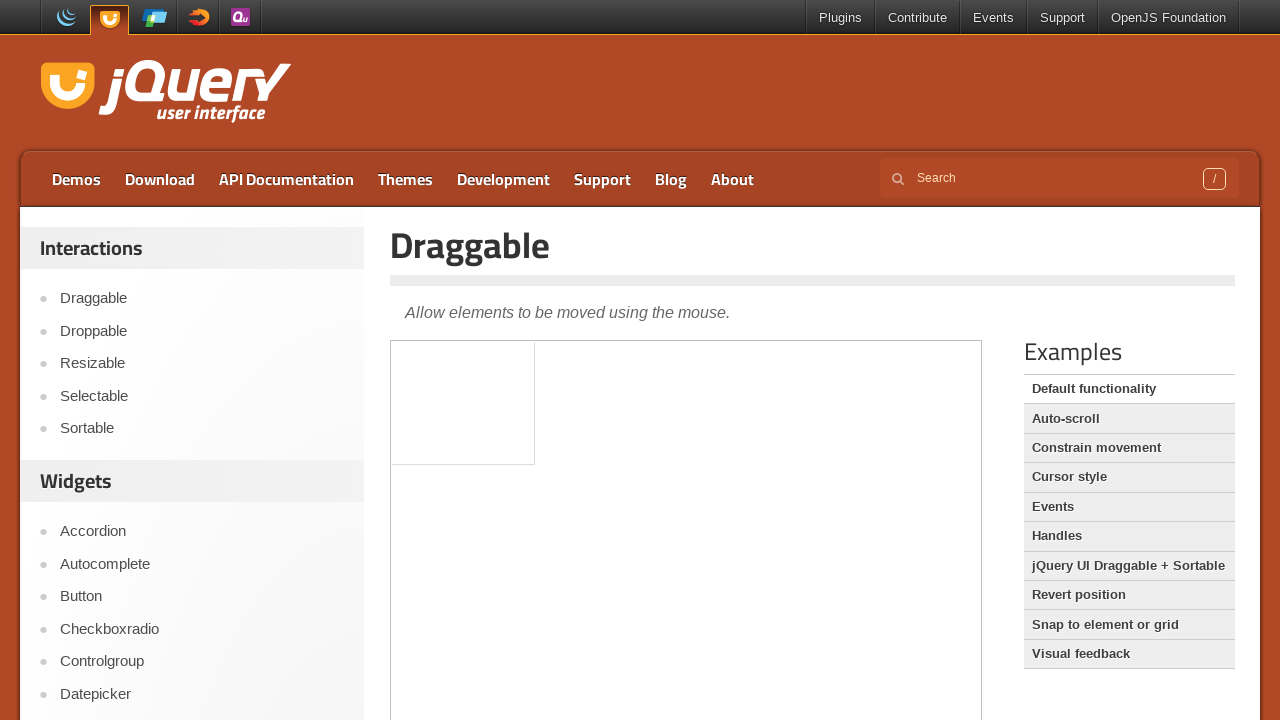